Tests a math form by reading a value from the page, calculating a mathematical result (log of absolute value of 12*sin(x)), filling in the answer, checking a robot checkbox, selecting a radio button, and submitting the form.

Starting URL: https://suninjuly.github.io/math.html

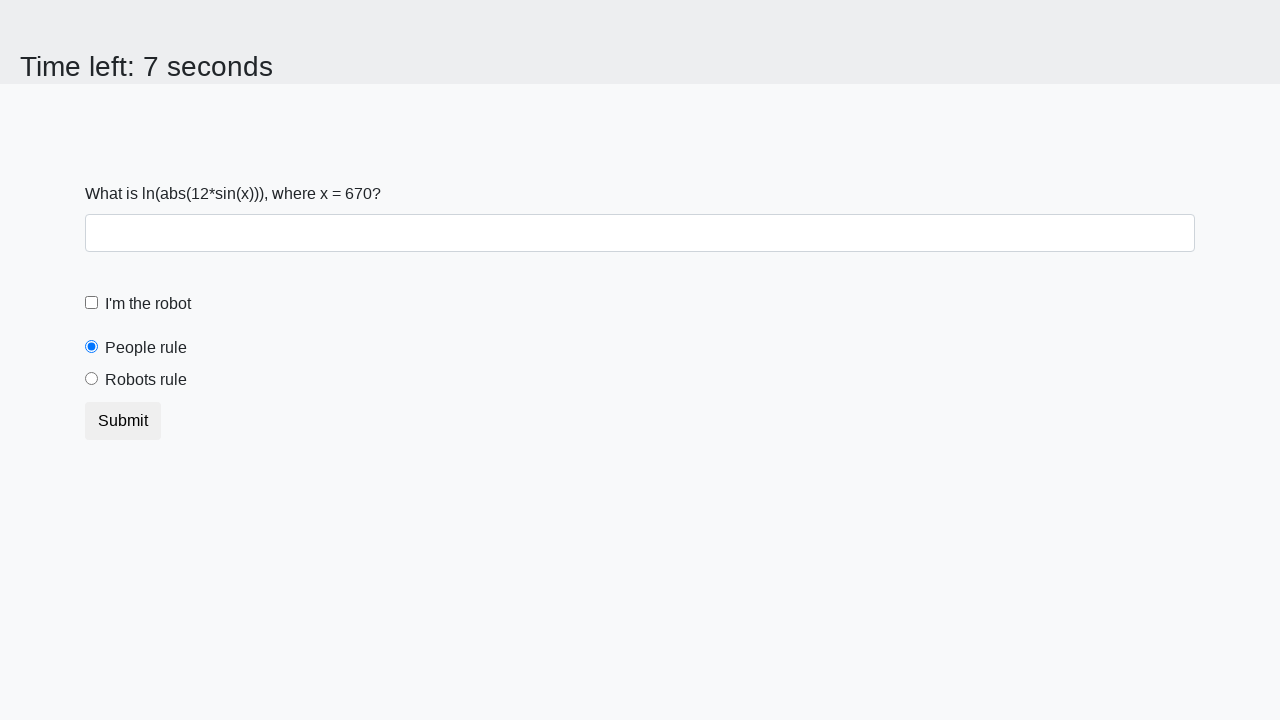

Navigated to math form page
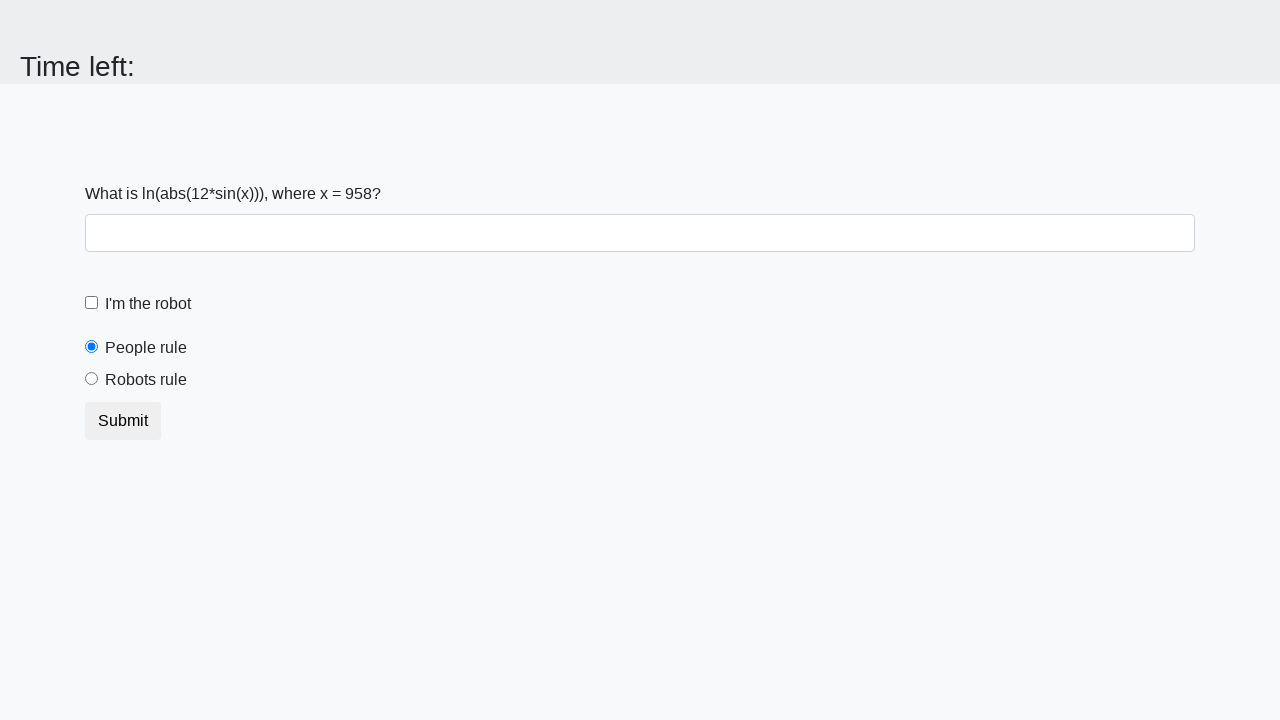

Retrieved x value from page: 958
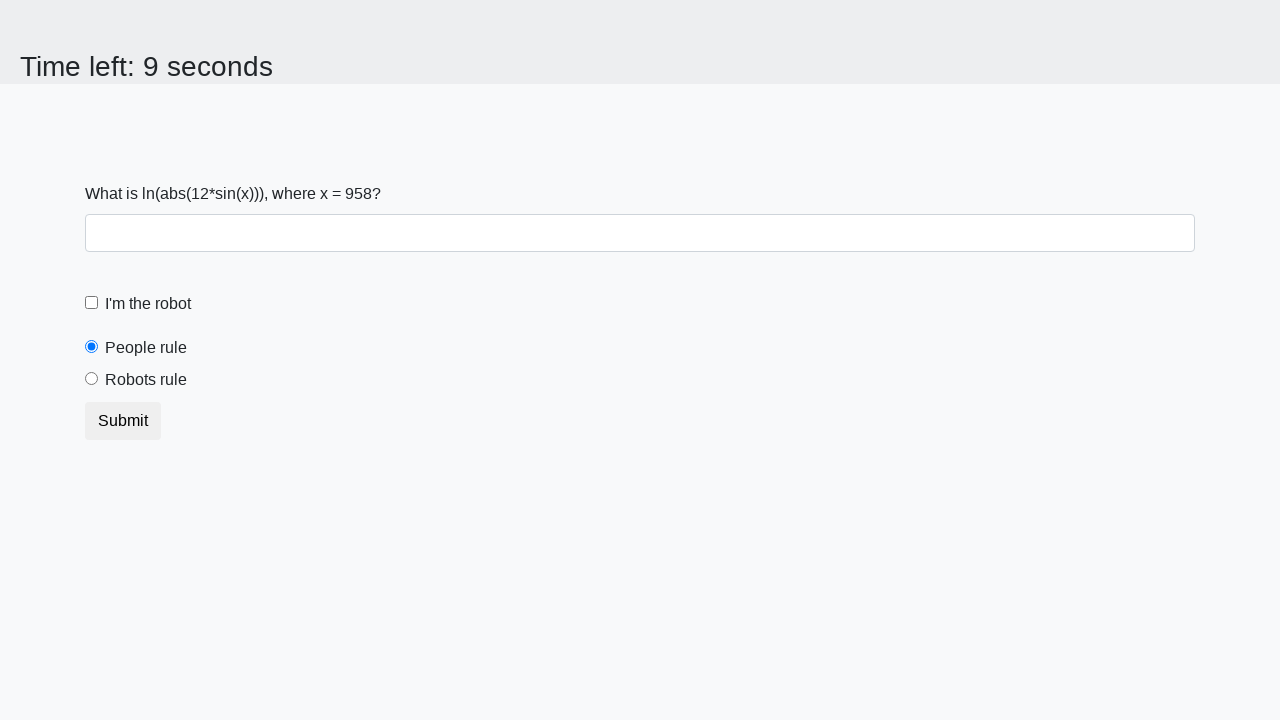

Calculated answer using formula log(abs(12*sin(x))): 0.7958456435145973
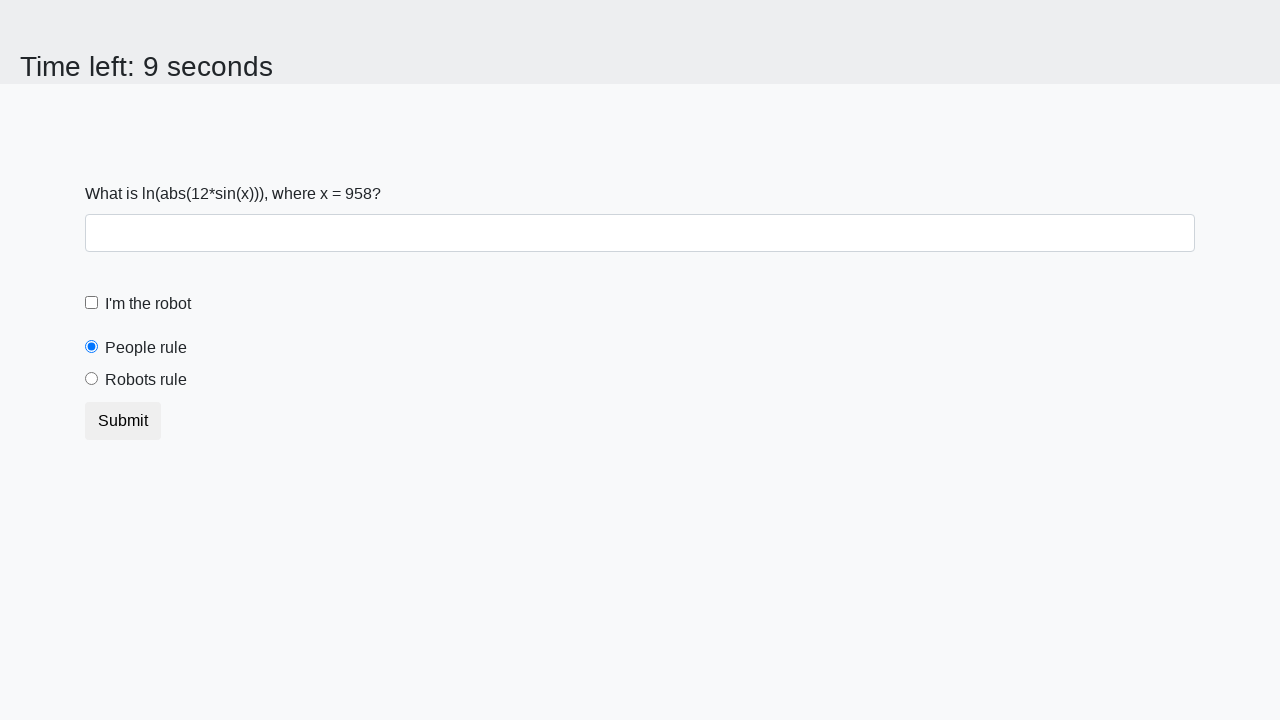

Filled answer field with calculated value: 0.7958456435145973 on #answer
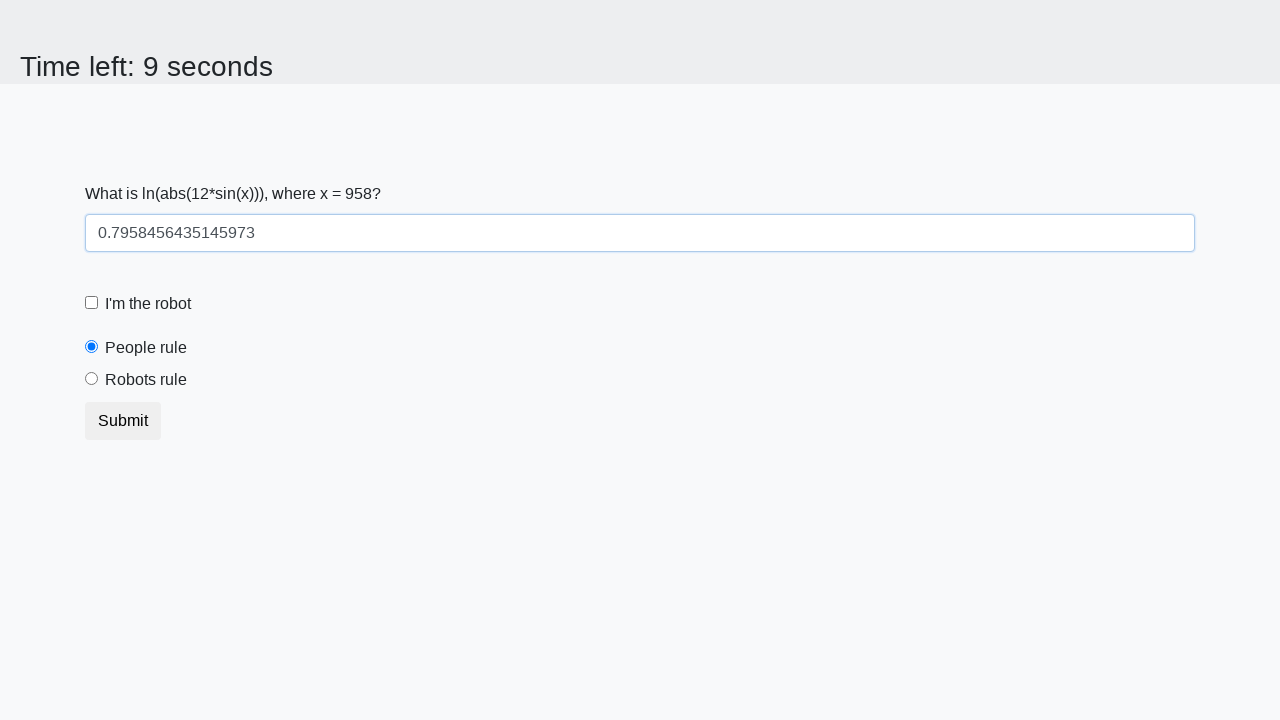

Checked the robot checkbox at (92, 303) on #robotCheckbox
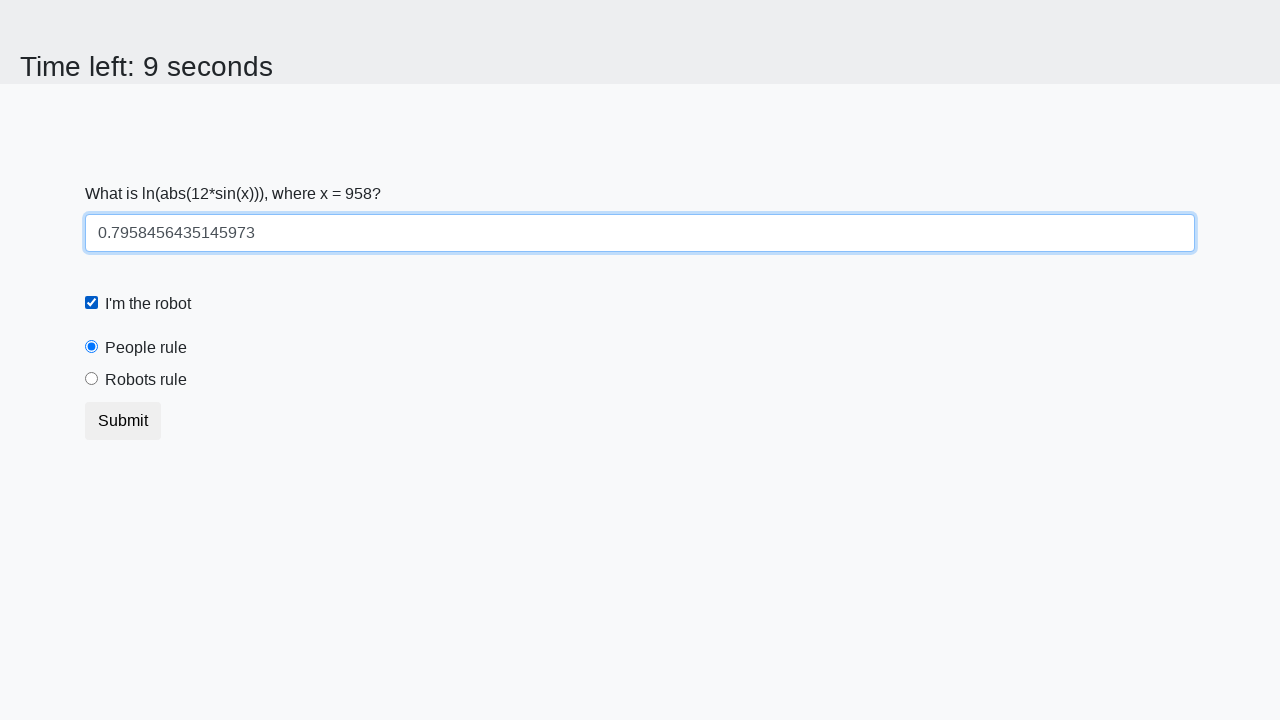

Selected the people radio button at (92, 347) on #peopleRule
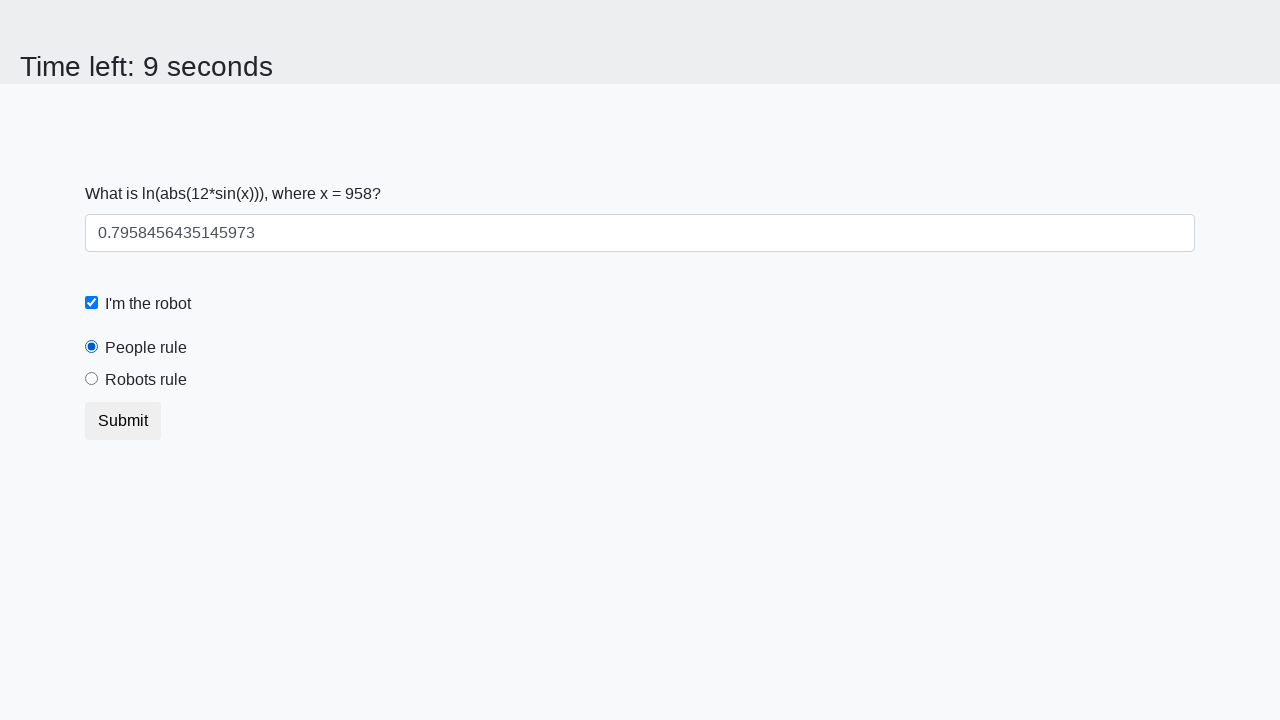

Clicked the submit button to submit the form at (123, 421) on button.btn
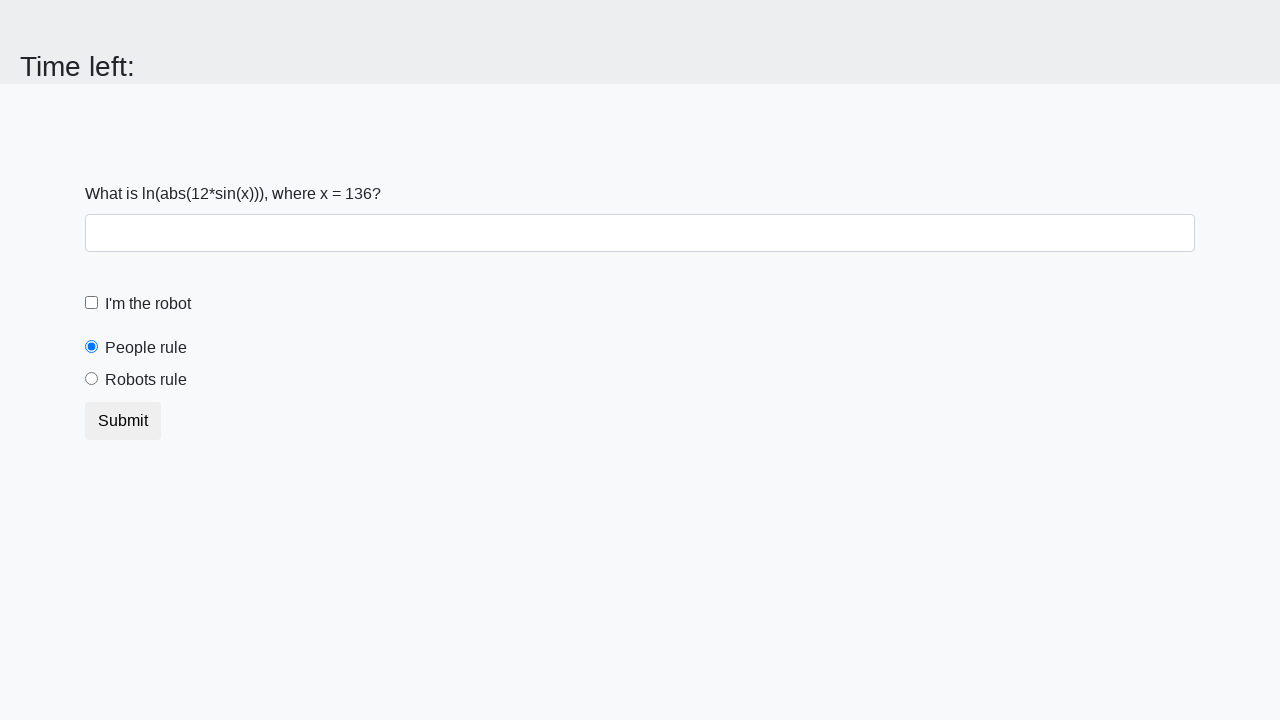

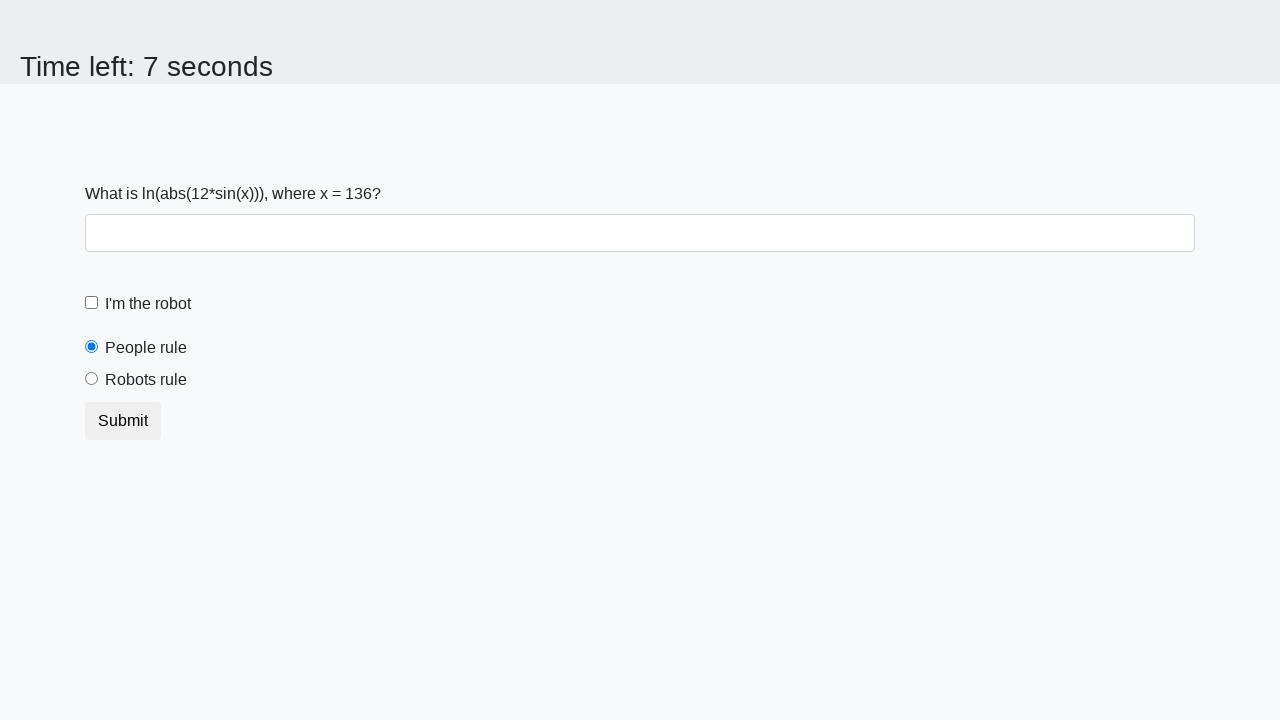